Tests that the contact button redirects to the contact page when clicked

Starting URL: https://vivo-front-4a6f.vercel.app

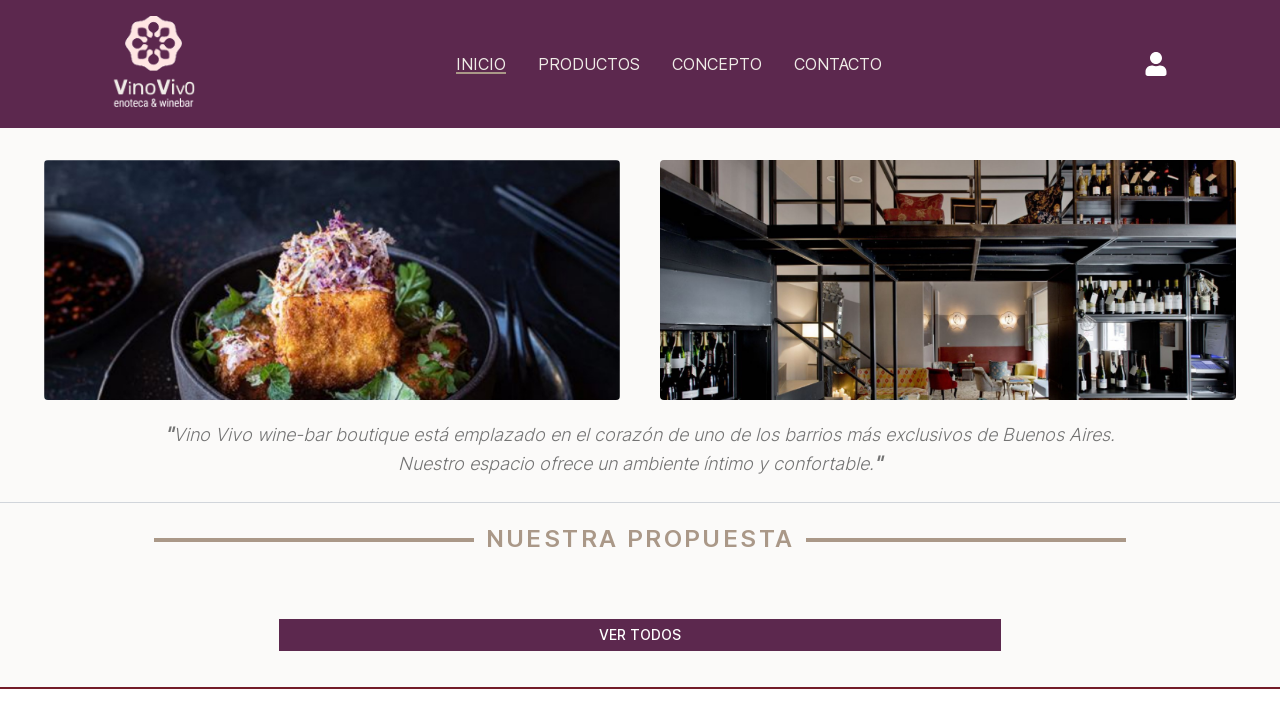

Clicked contact button with text 'CONTACTO' at (838, 64) on span:text-is('CONTACTO') >> nth=0
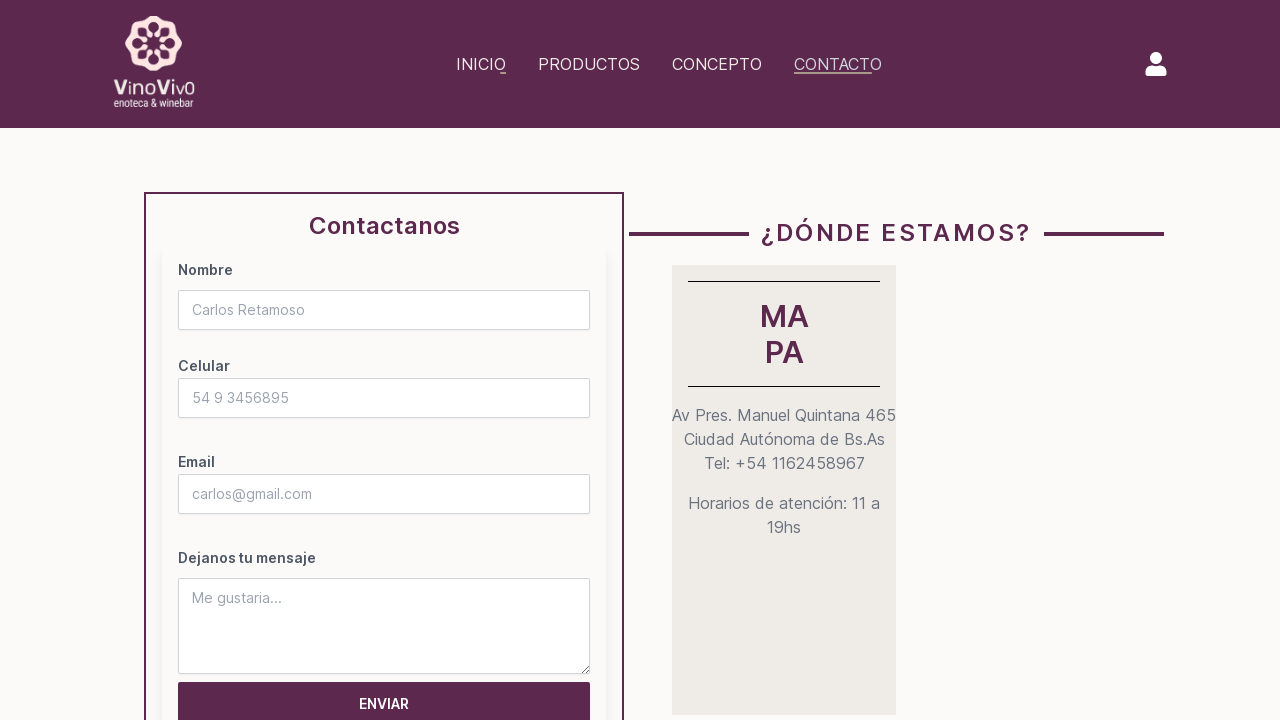

Waited 2 seconds for page to load
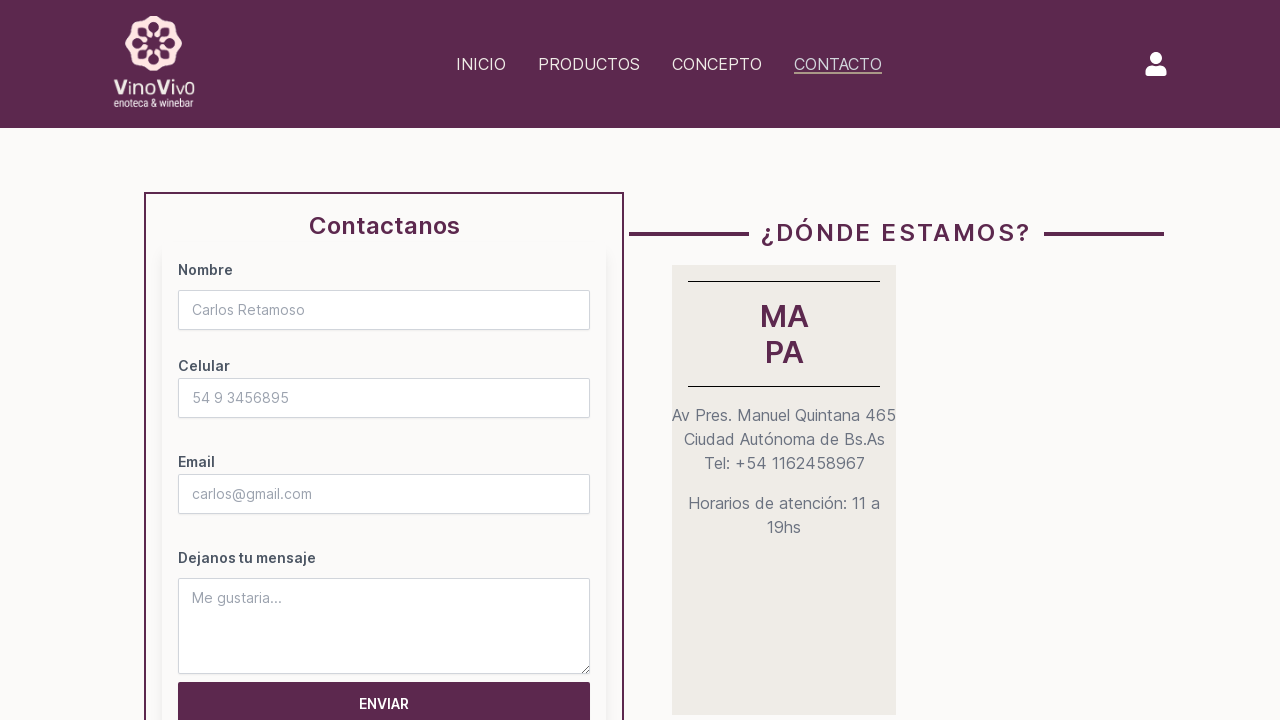

Verified page redirected to contact page at https://vivo-front-4a6f.vercel.app/contact
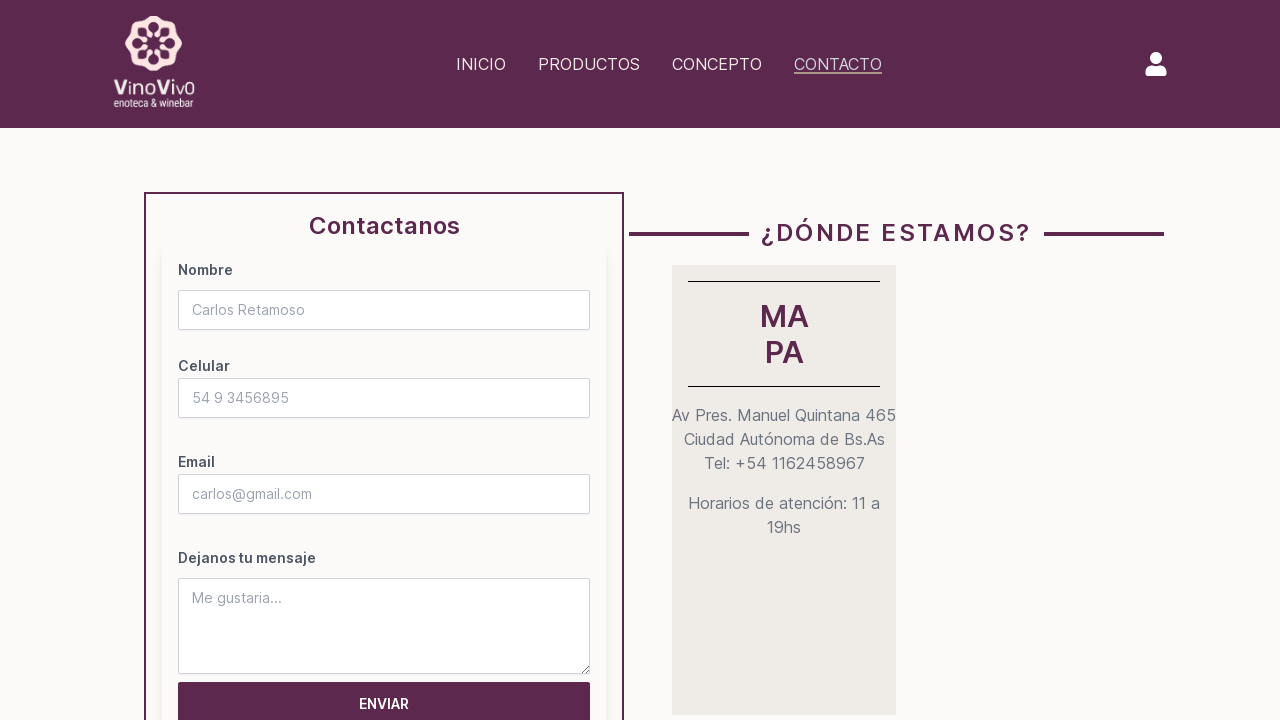

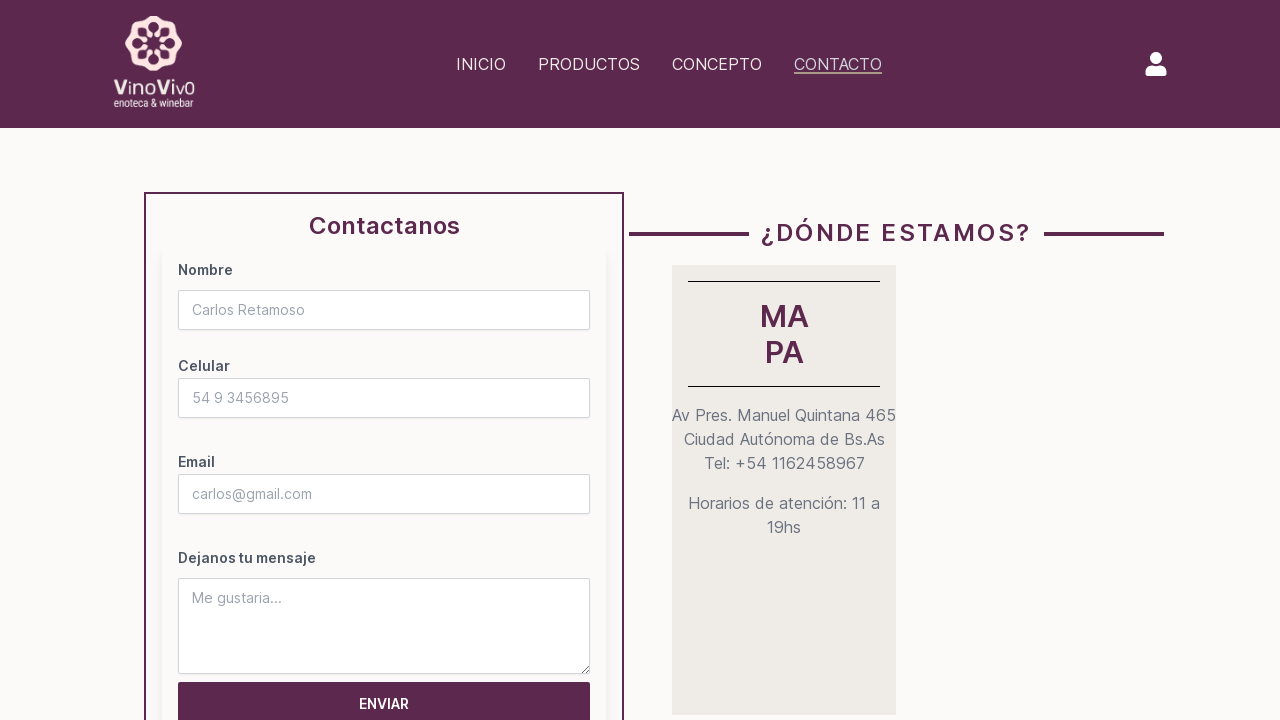